Tests the Contact Us form functionality by navigating to the contact page, filling in name, email, subject, and message fields, uploading a file, submitting the form, accepting the alert, and returning to the home page.

Starting URL: https://automationexercise.com

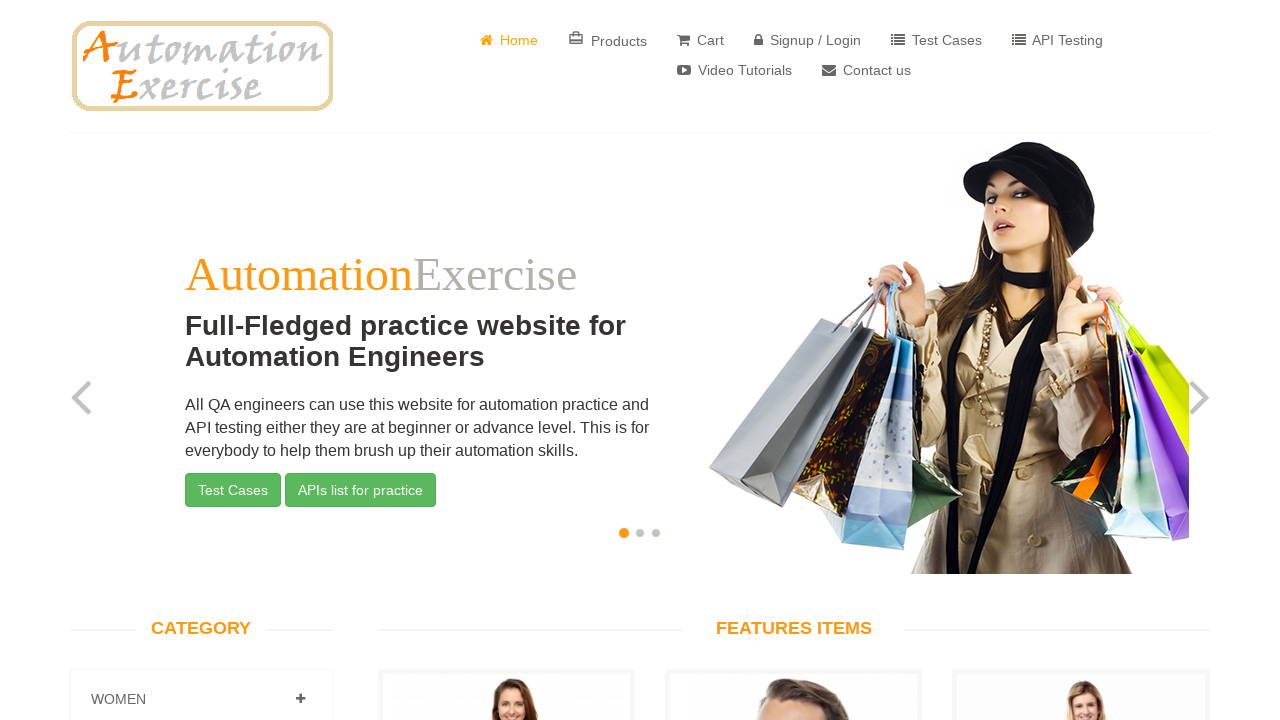

Clicked on Contact Us link in navigation at (866, 70) on a[href='/contact_us']
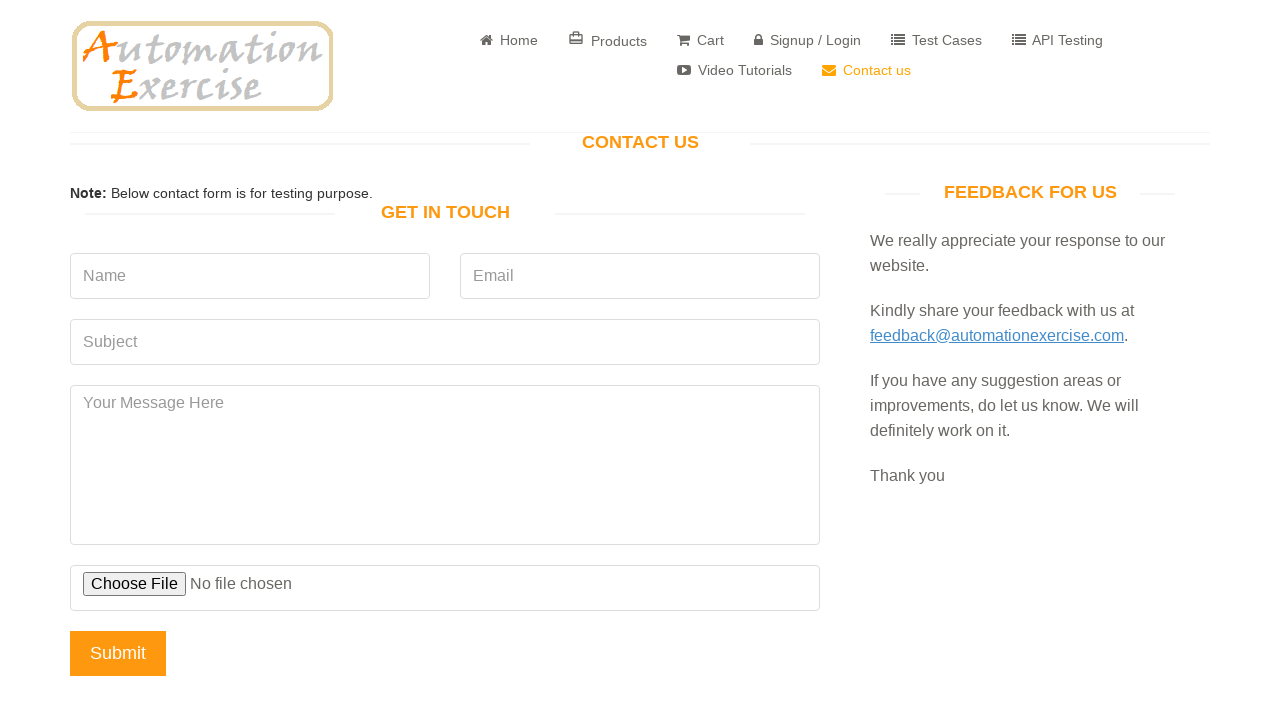

Get In Touch heading loaded on contact page
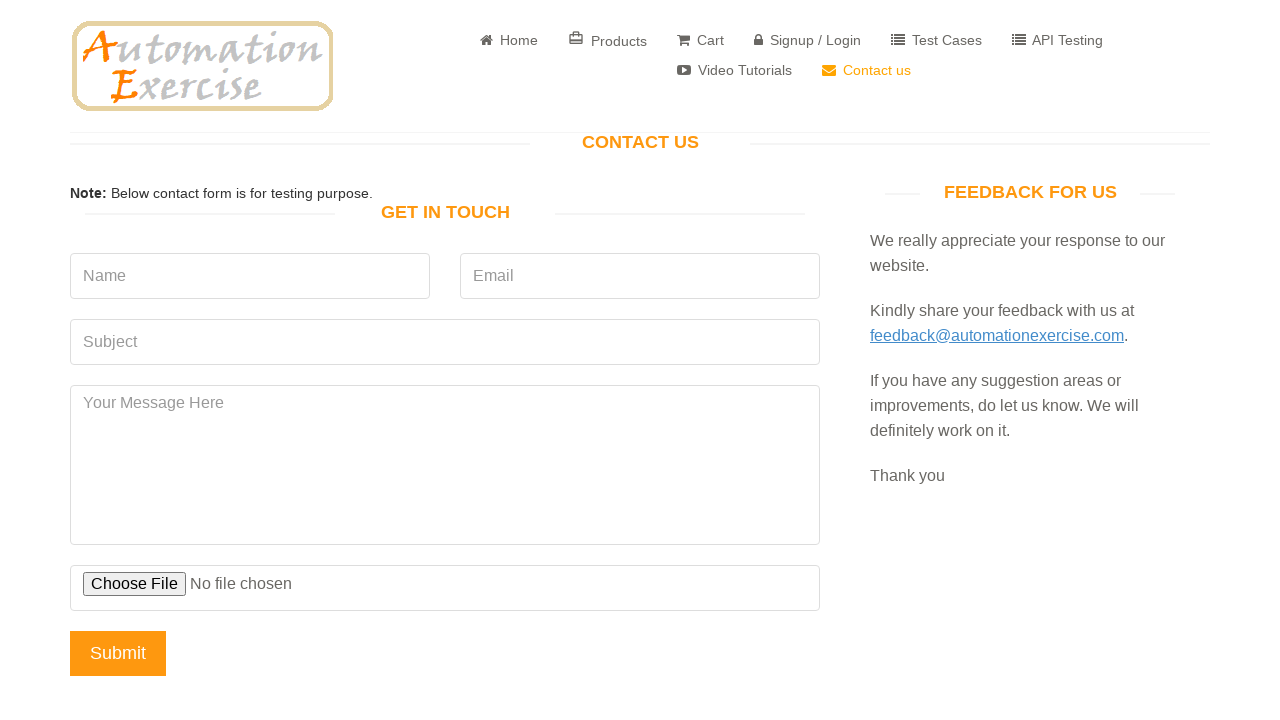

Filled name field with 'Aparna' on input[name='name']
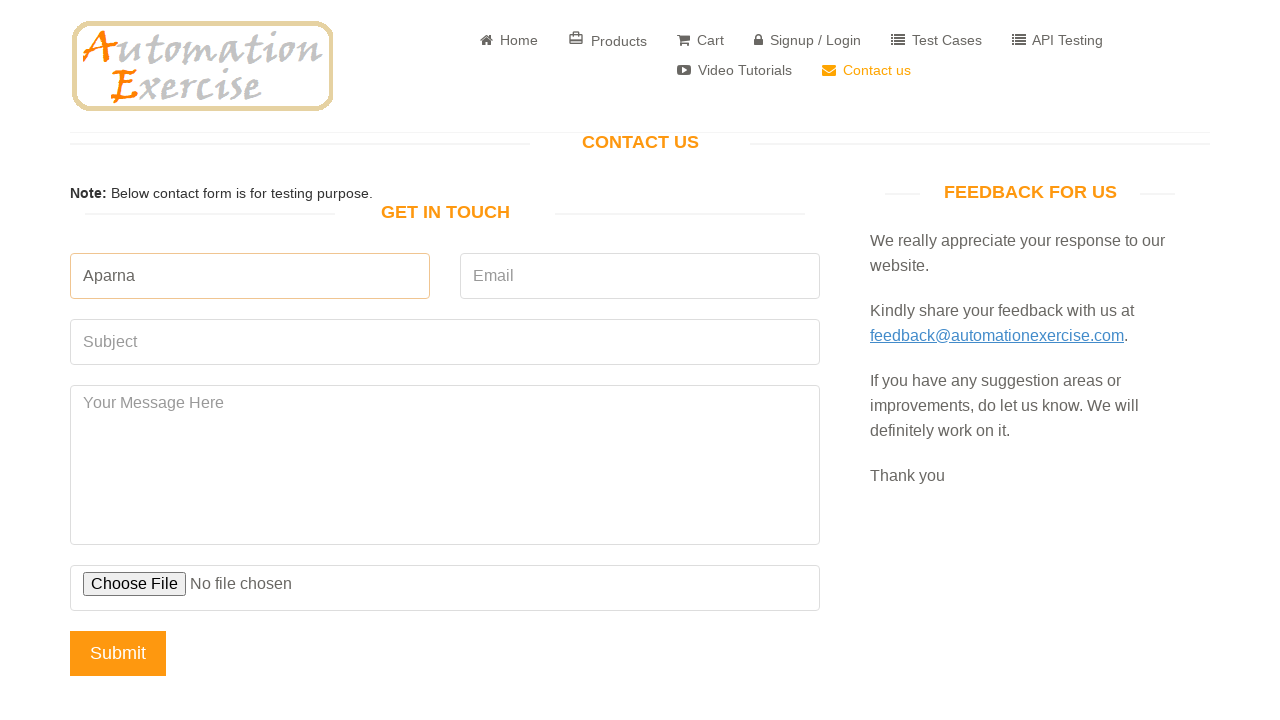

Filled email field with 'testuser847@example.com' on input[name='email']
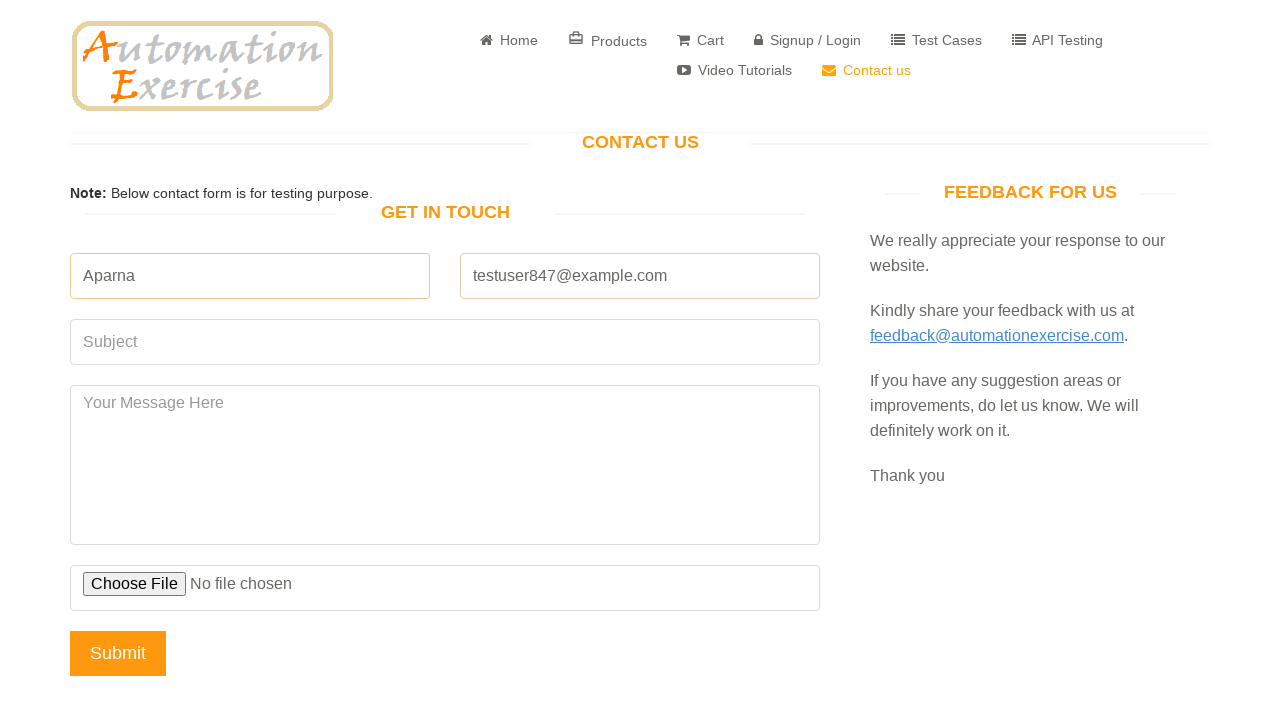

Filled subject field with 'Test Subject Query' on input[name='subject']
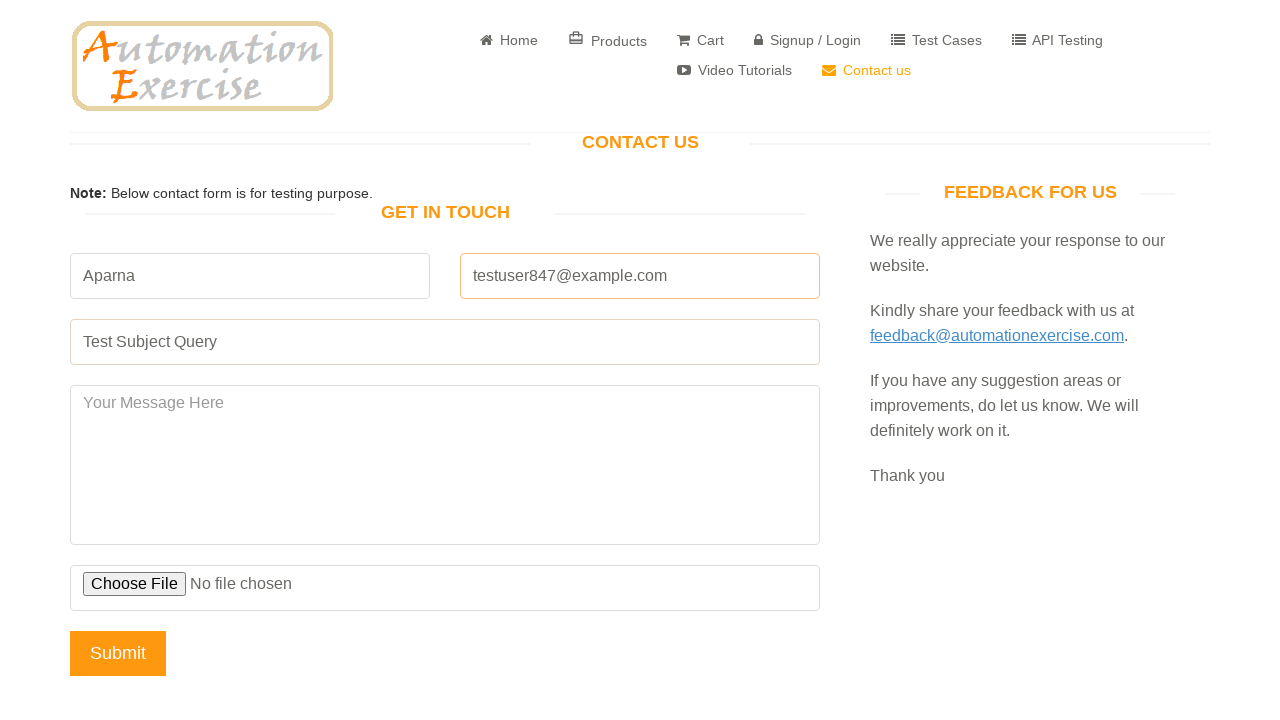

Filled message field with test message on textarea[name='message']
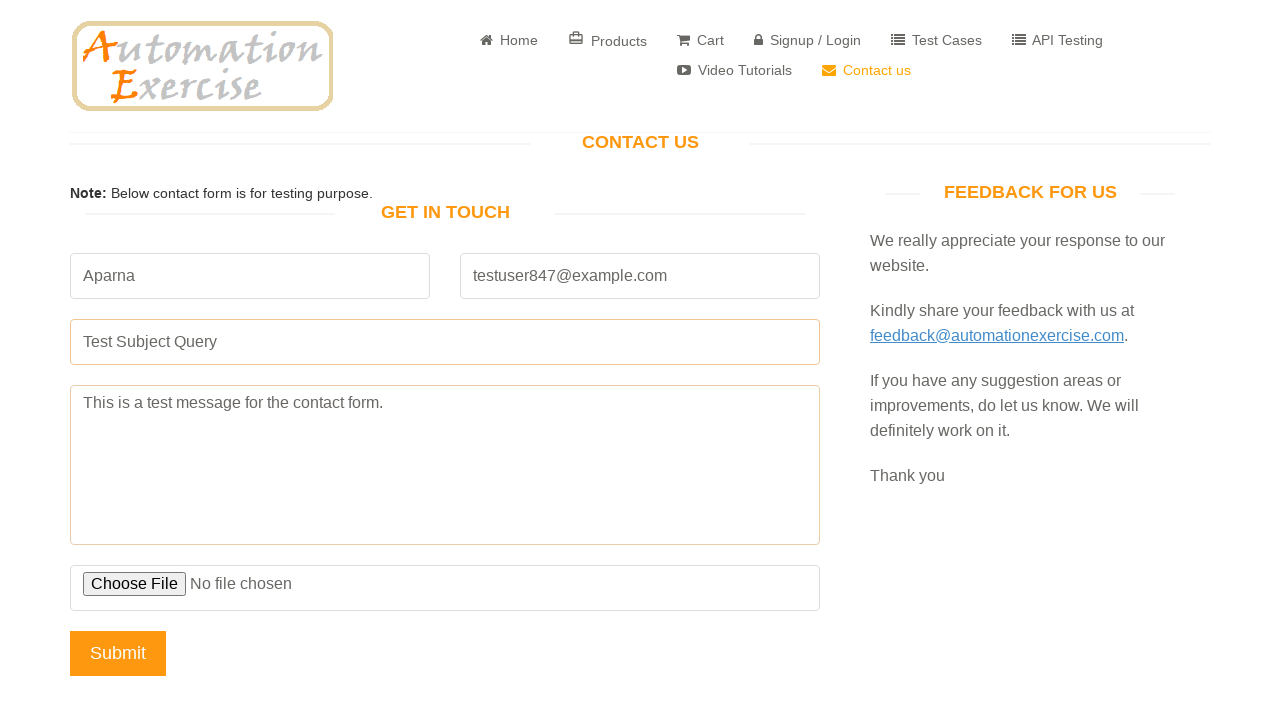

Set up file upload input field
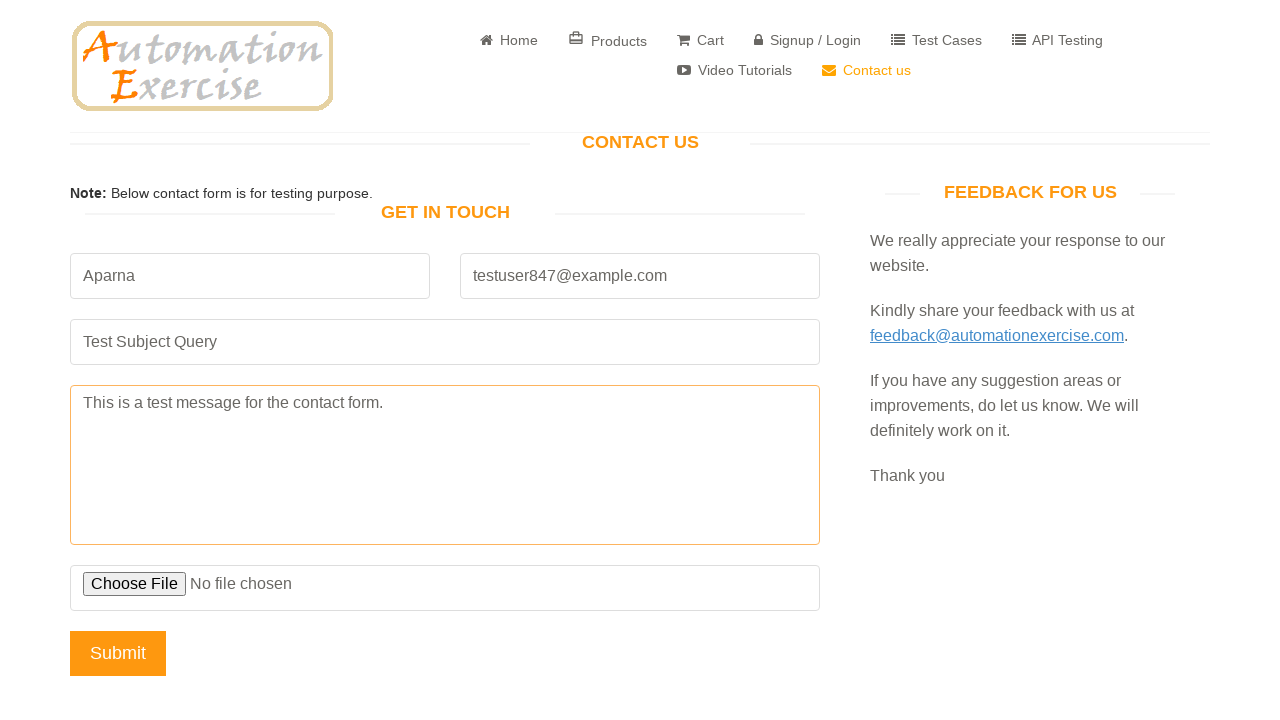

Set up dialog handler to accept alerts
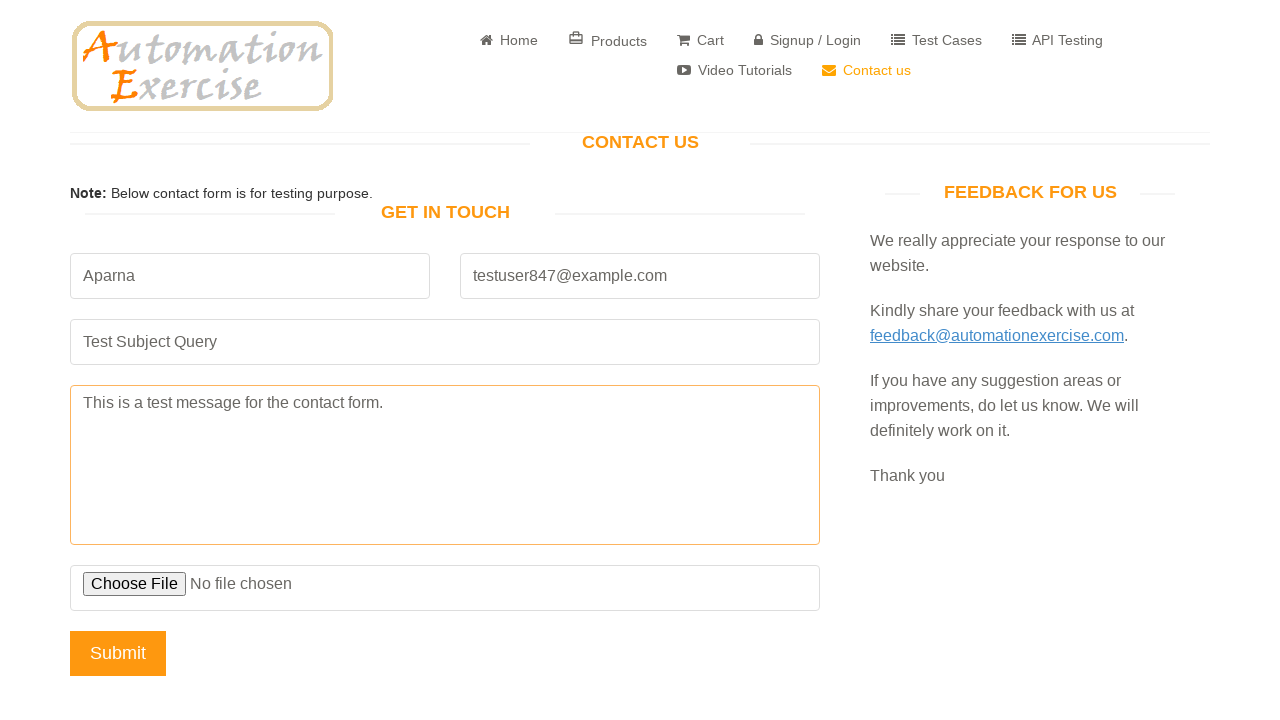

Clicked Submit button to submit contact form at (118, 653) on input[name='submit']
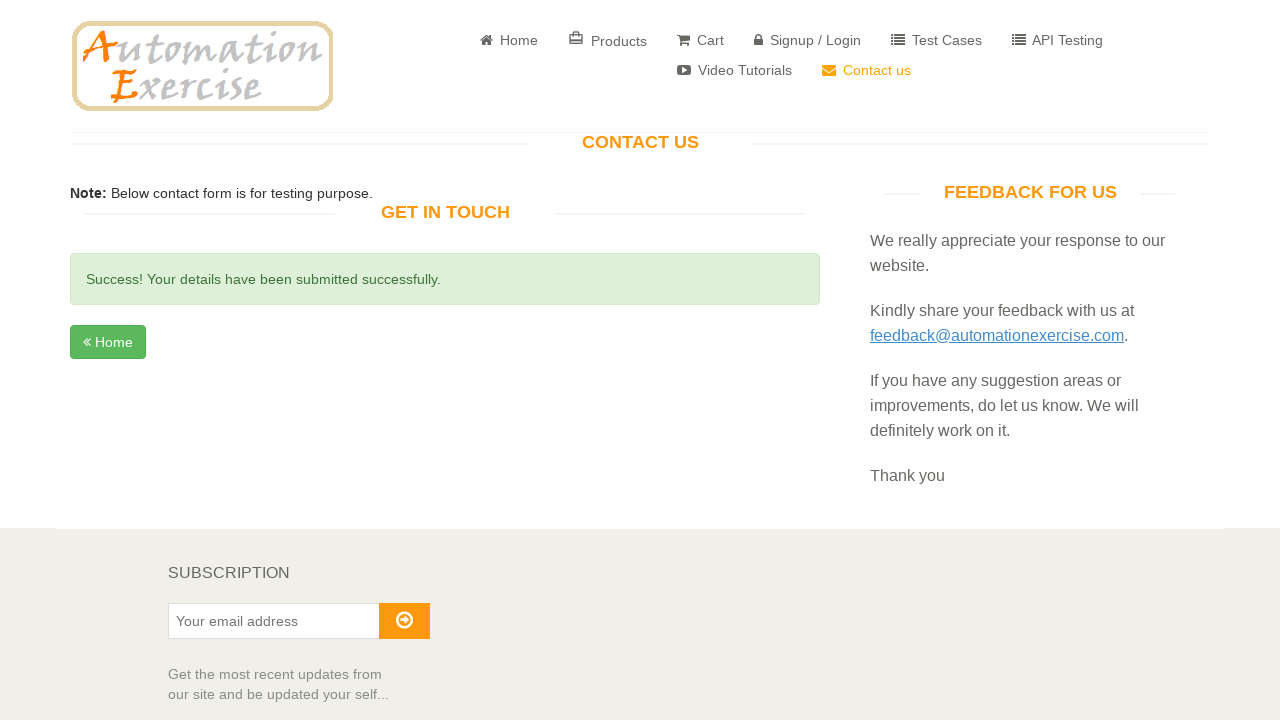

Success alert message appeared after form submission
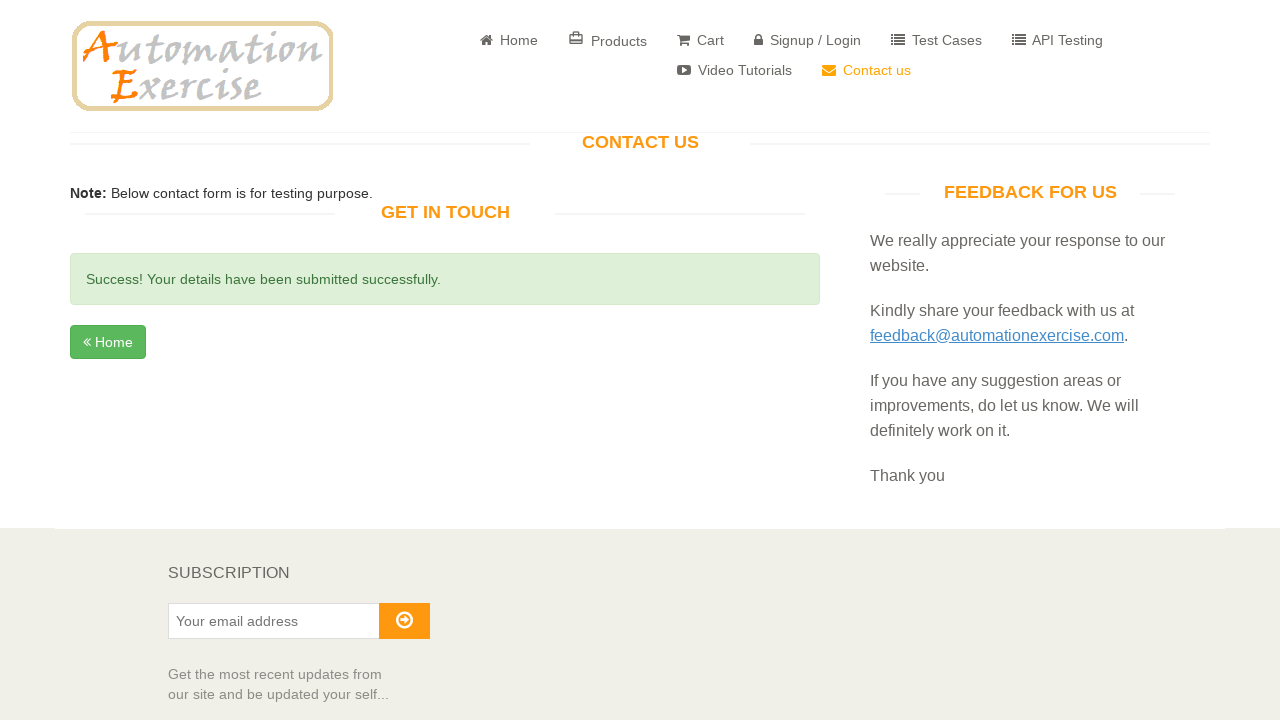

Clicked Home button to return to home page at (509, 40) on a:has-text('Home')
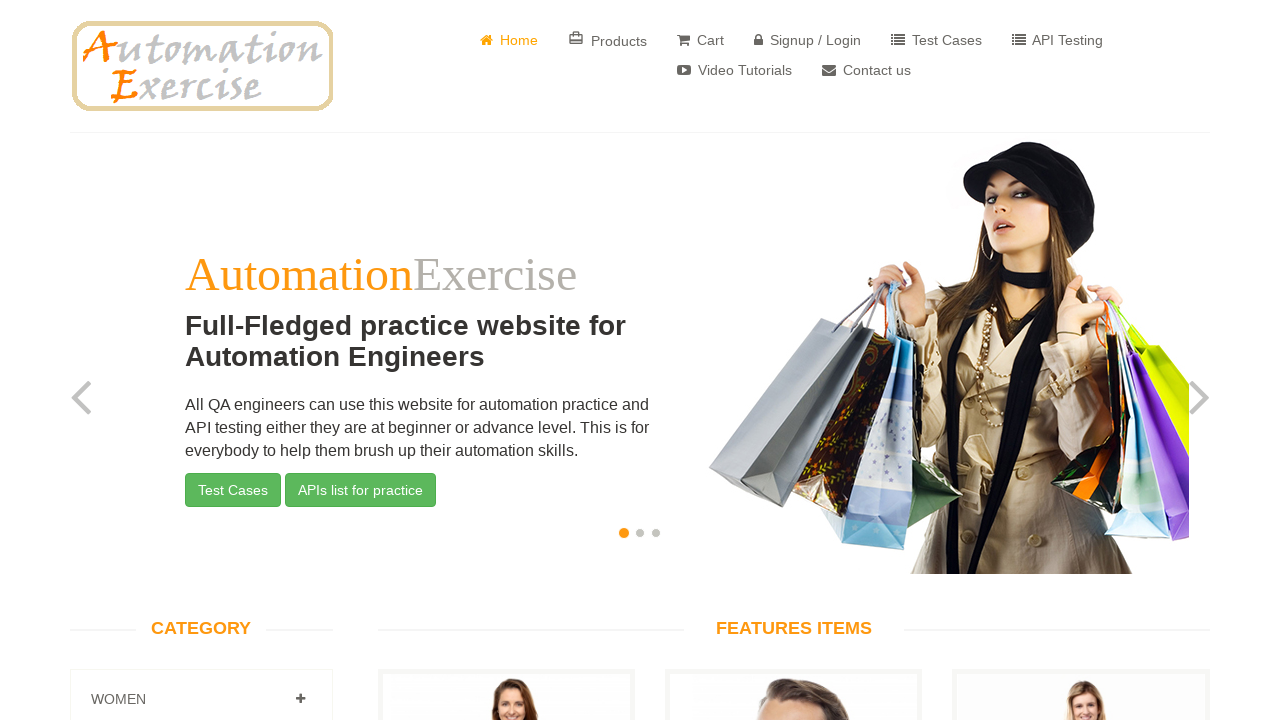

Successfully navigated back to home page
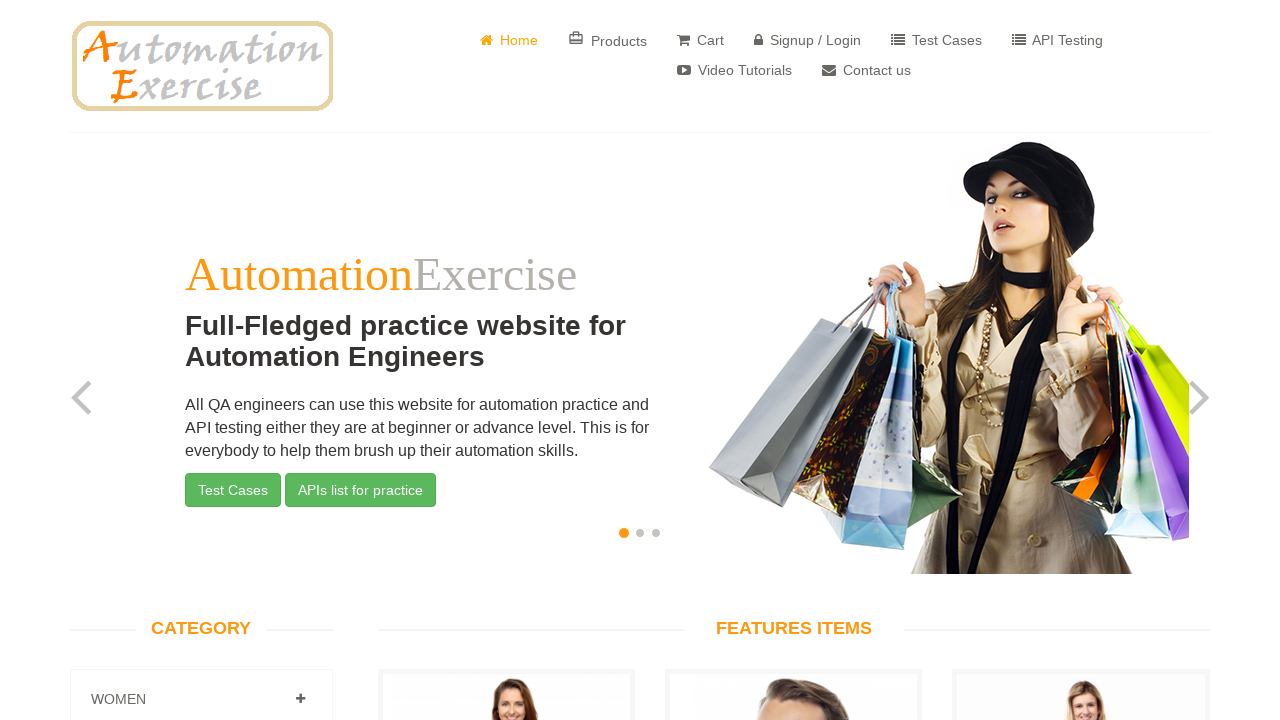

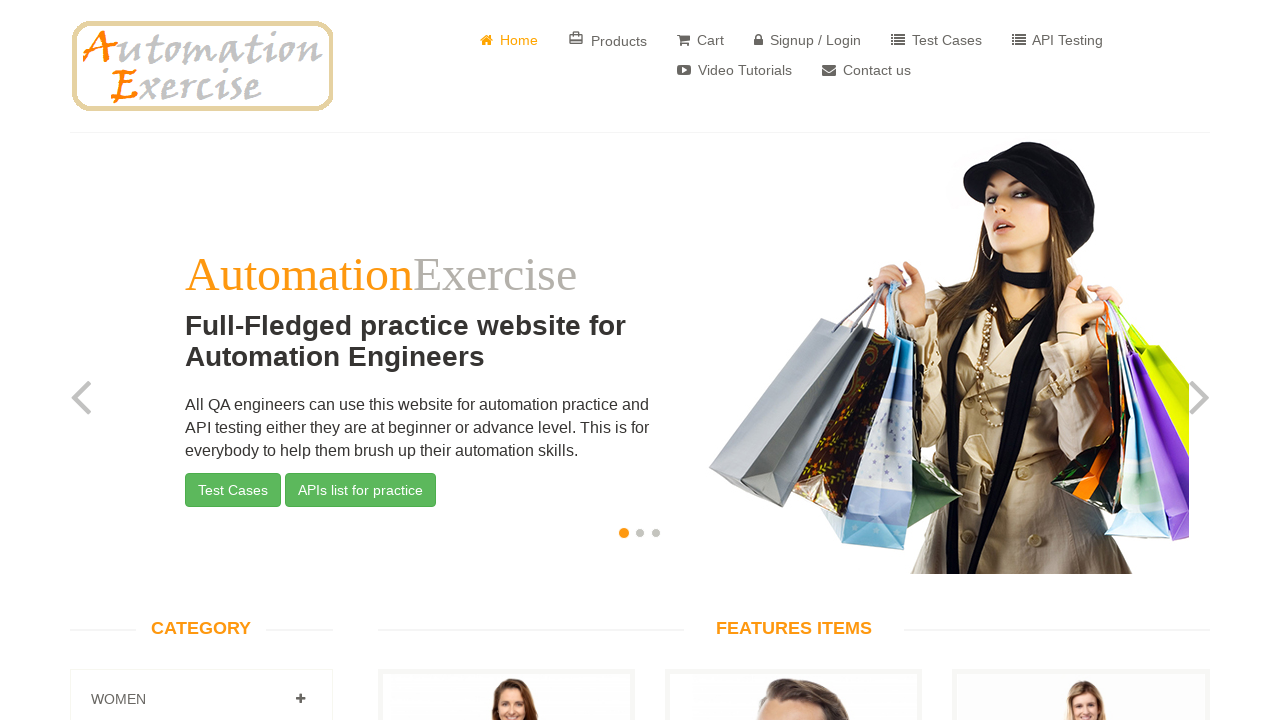